Tests dynamic control elements by clicking Remove button, verifying "It's gone!" message, clicking Add button, and verifying "It's back!" message

Starting URL: https://the-internet.herokuapp.com/dynamic_controls

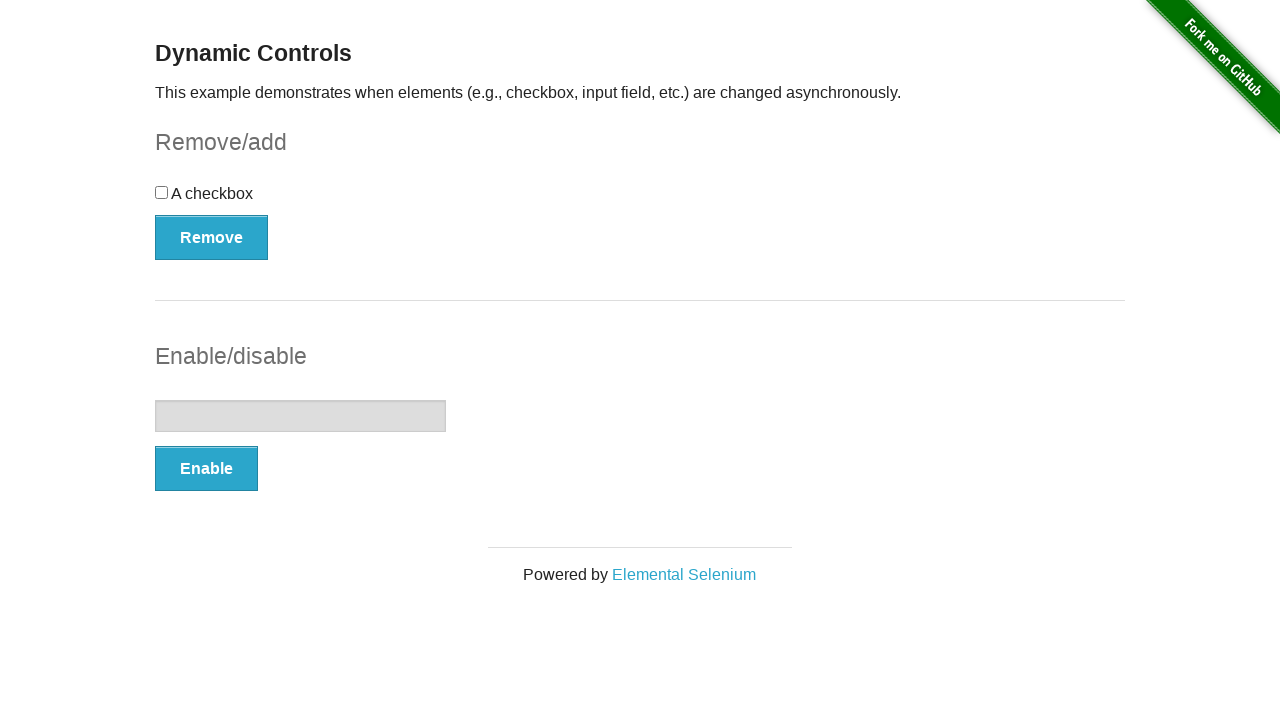

Clicked Remove button at (212, 237) on xpath=//*[.='Remove']
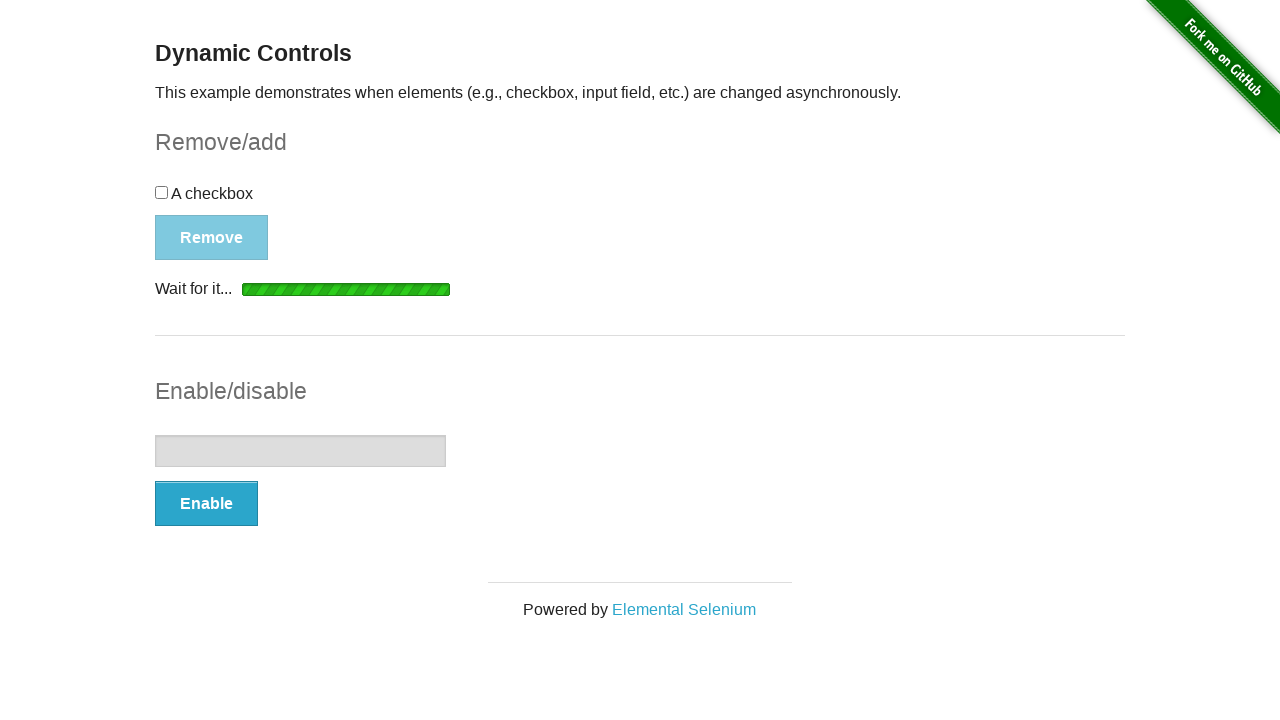

Verified 'It's gone!' message is visible
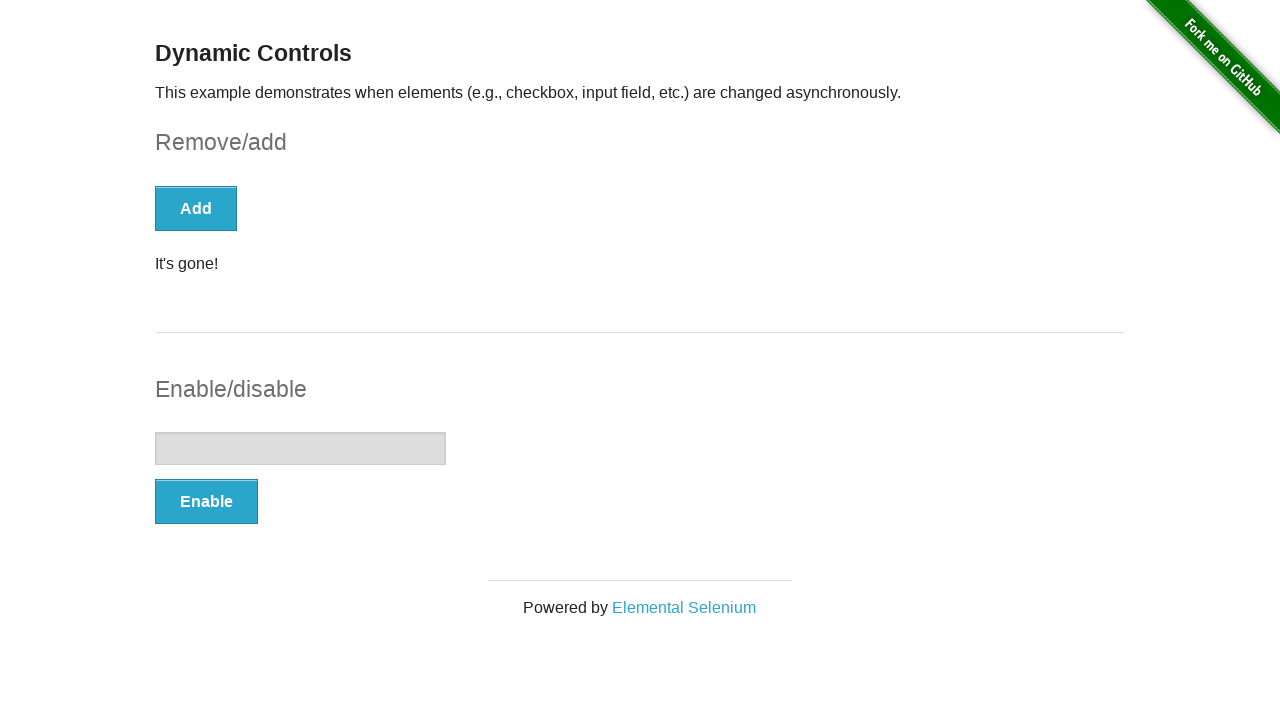

Clicked Add button at (196, 208) on xpath=(//*[@*='button'])[1]
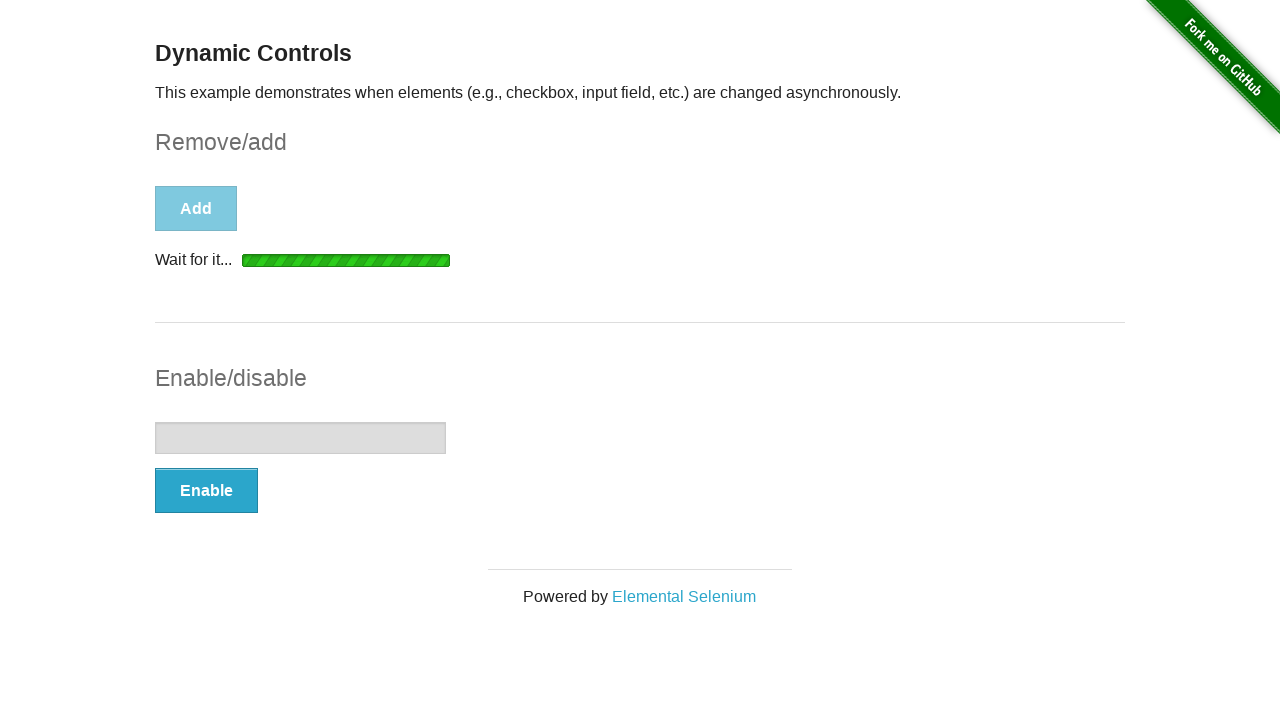

Verified 'It's back!' message is visible
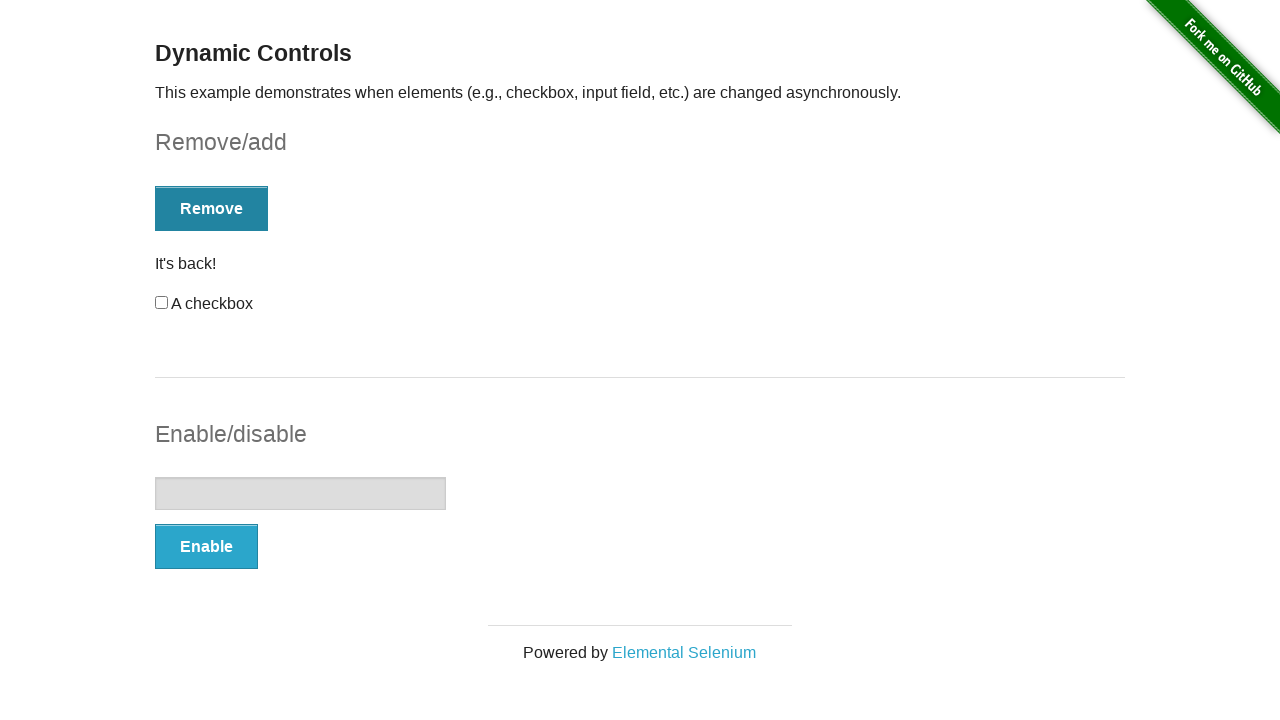

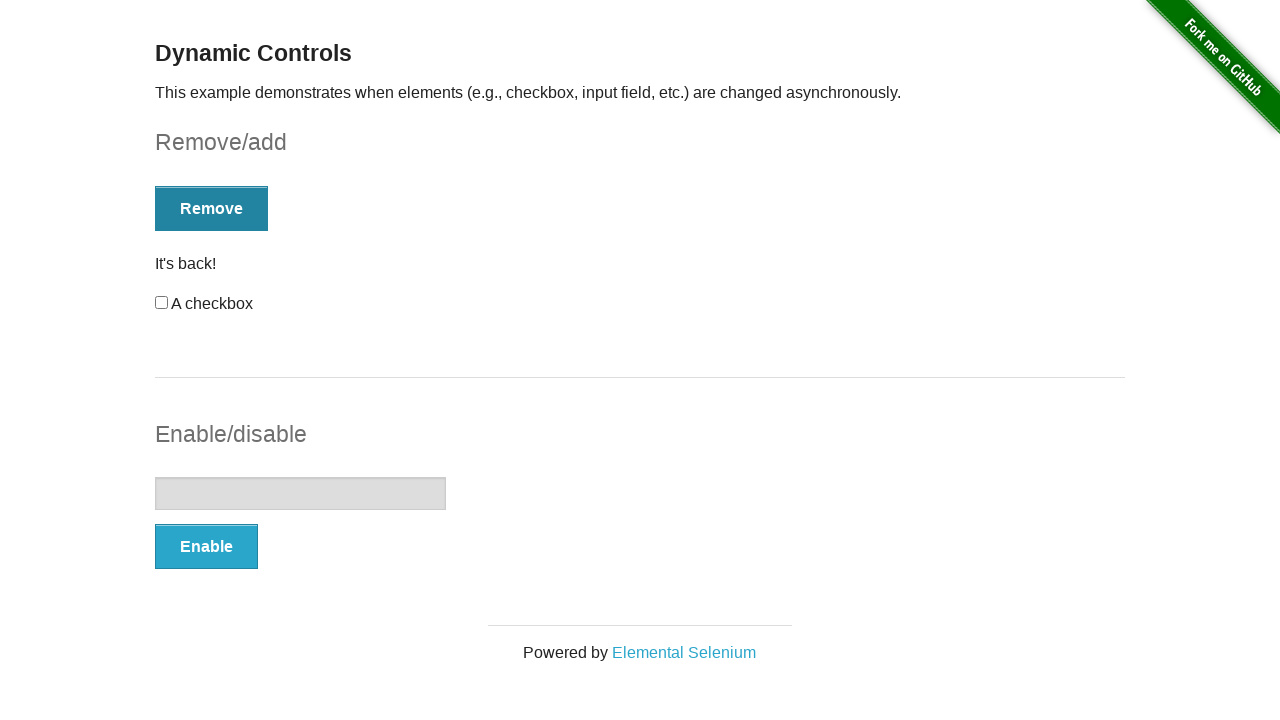